Navigates to OrangeHRM demo site and verifies the page loads by checking for page content

Starting URL: https://opensource-demo.orangehrmlive.com/

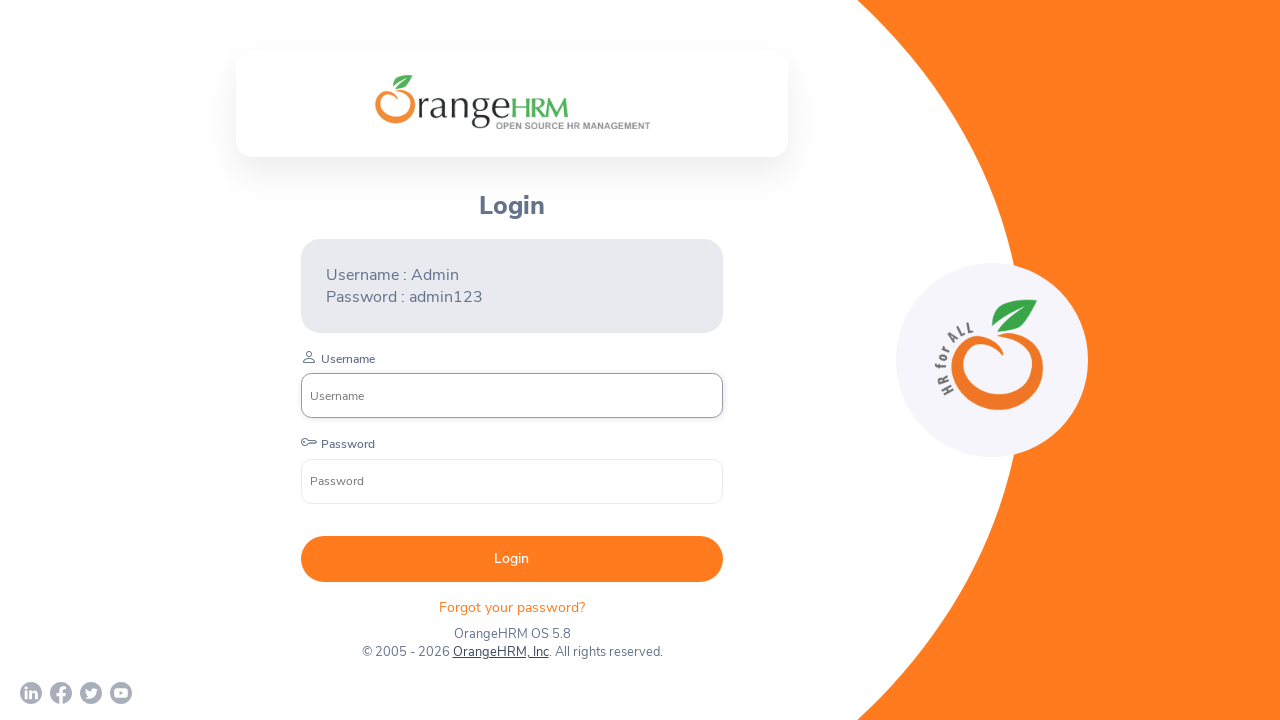

Waited for page to reach domcontentloaded state
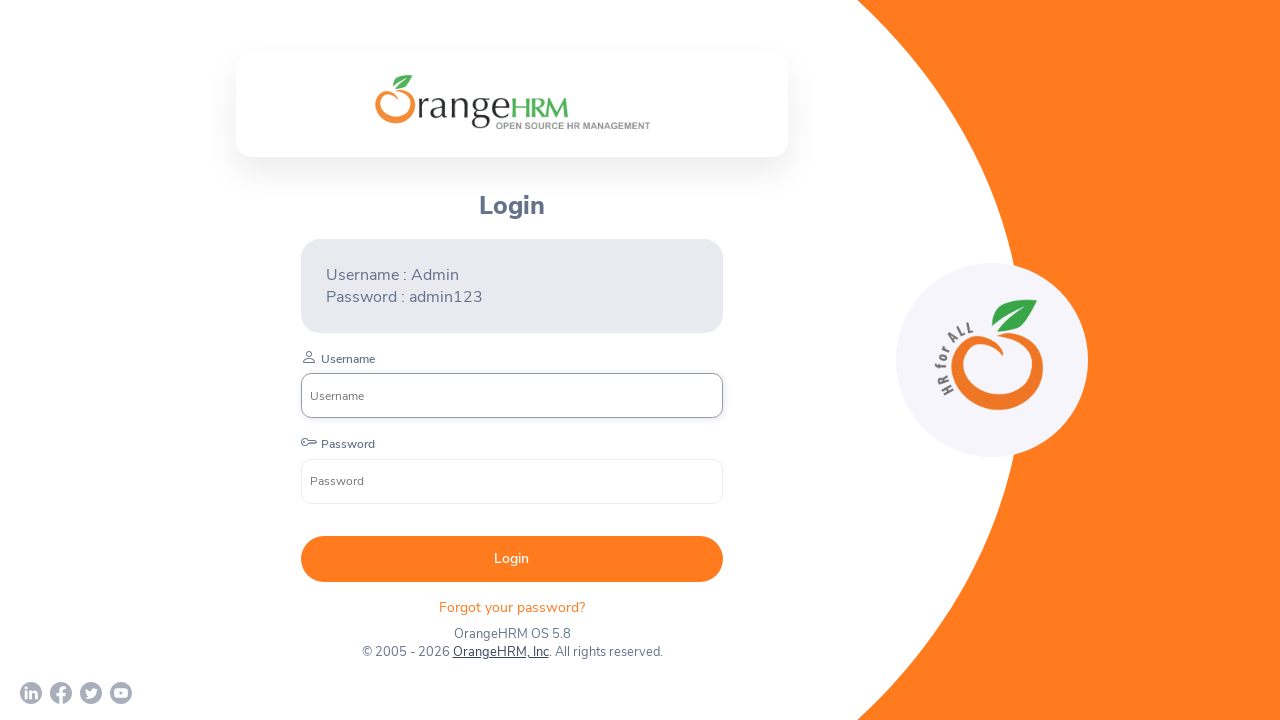

Retrieved page title: OrangeHRM
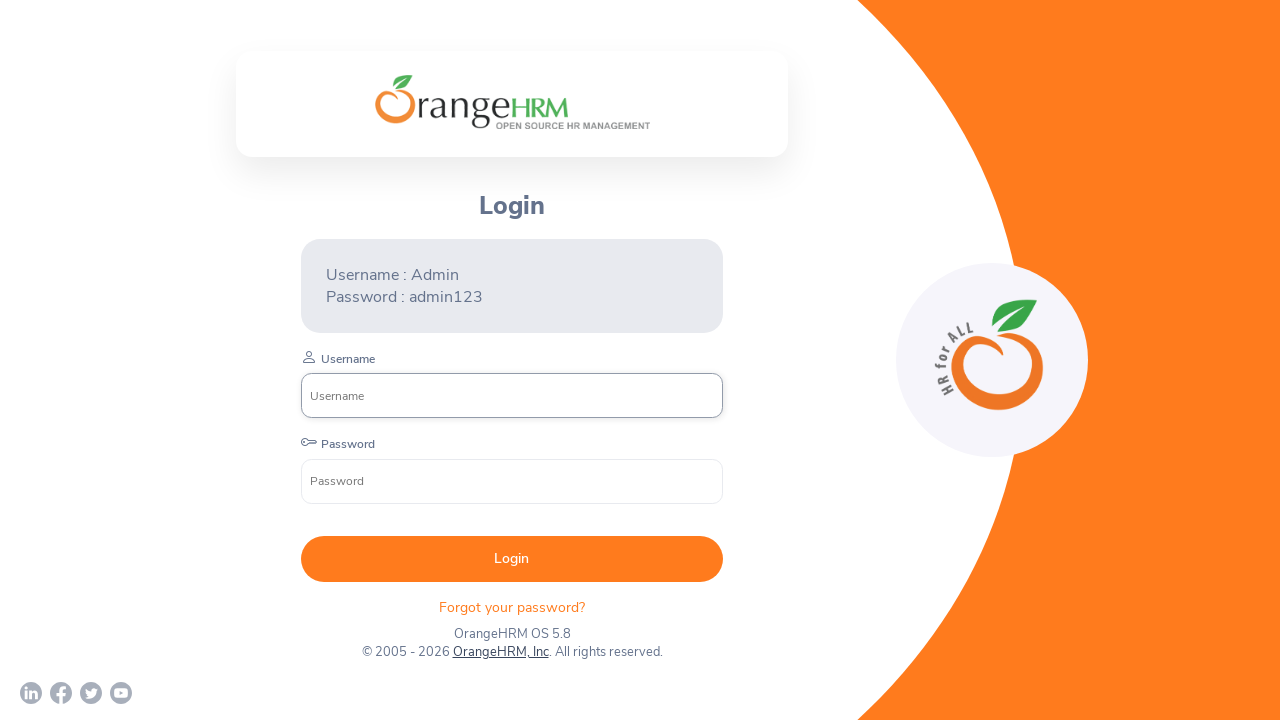

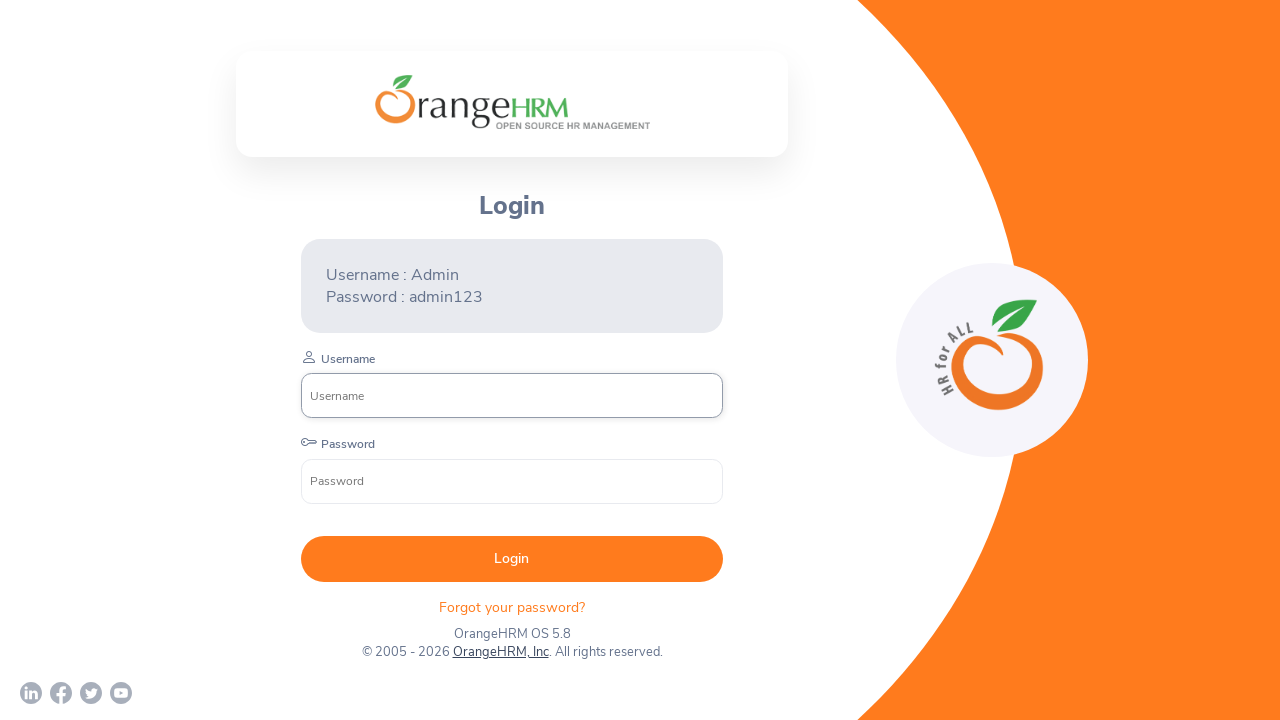